Tests jQuery UI draggable functionality by clicking and dragging an element to a new position within an iframe

Starting URL: https://jqueryui.com/draggable/

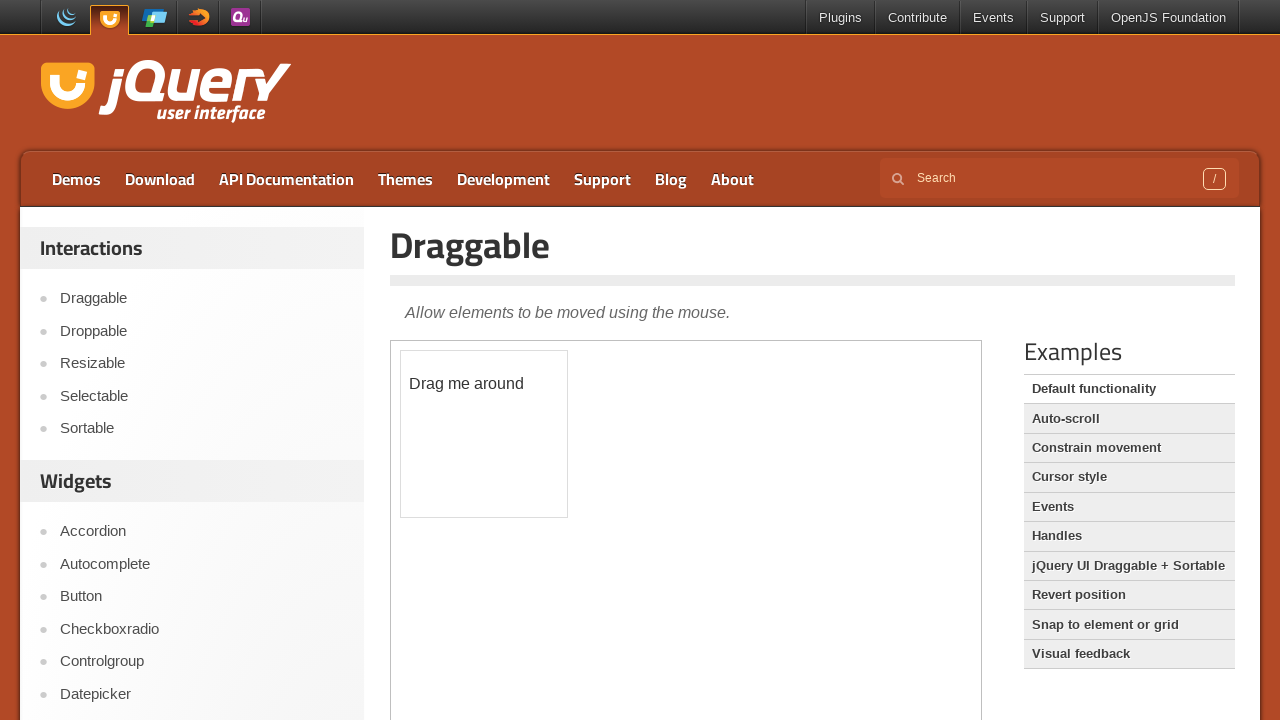

Located the demo iframe containing the draggable element
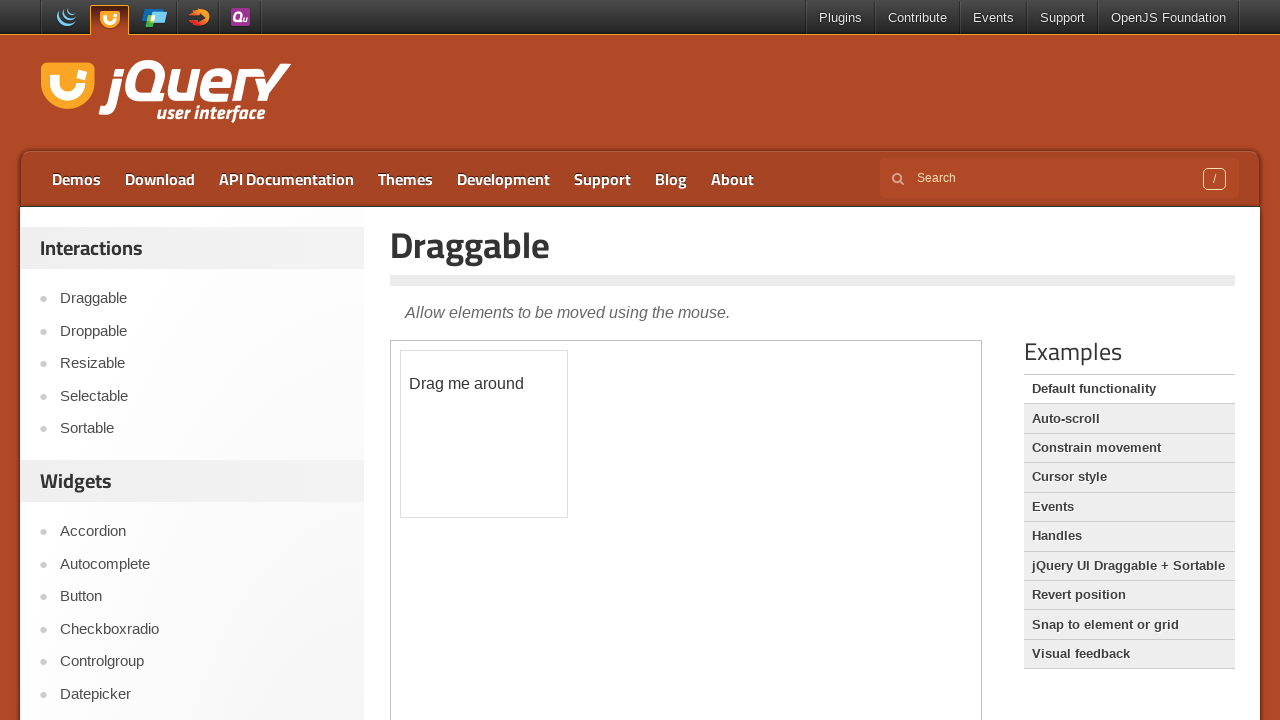

Located the draggable element with ID 'draggable'
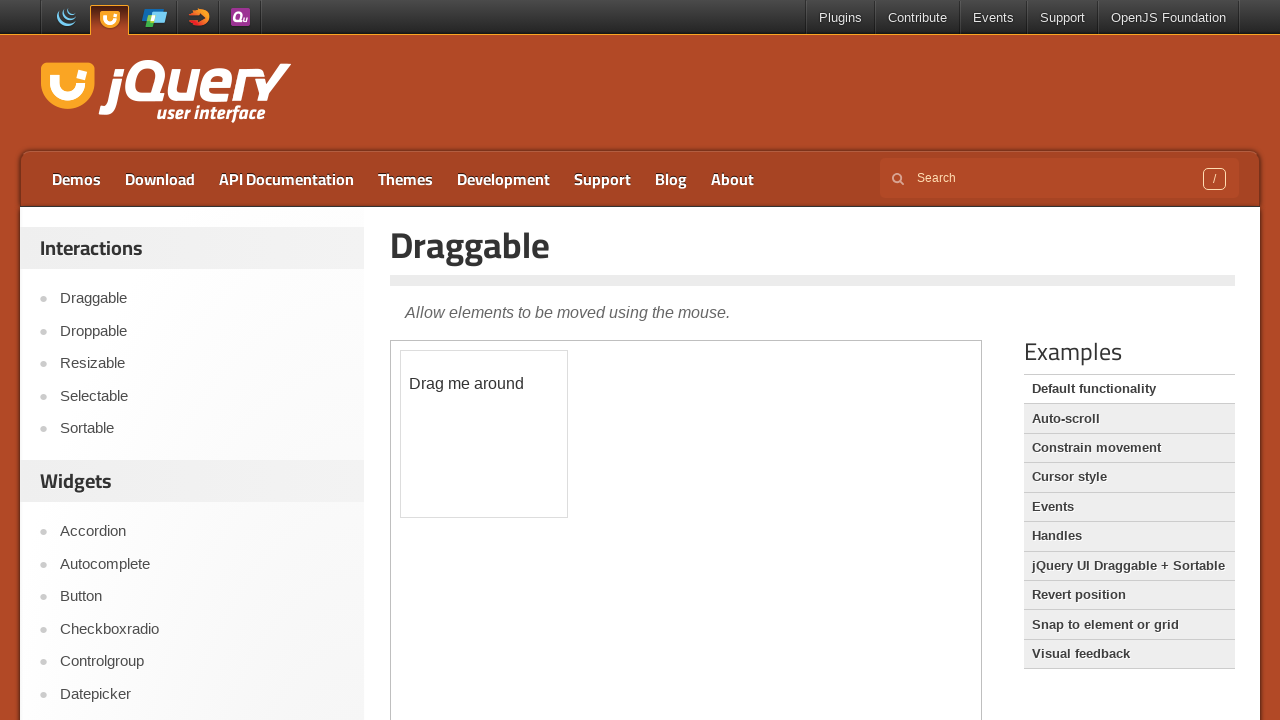

Dragged the element to new position (x: 56, y: 54) at (457, 405)
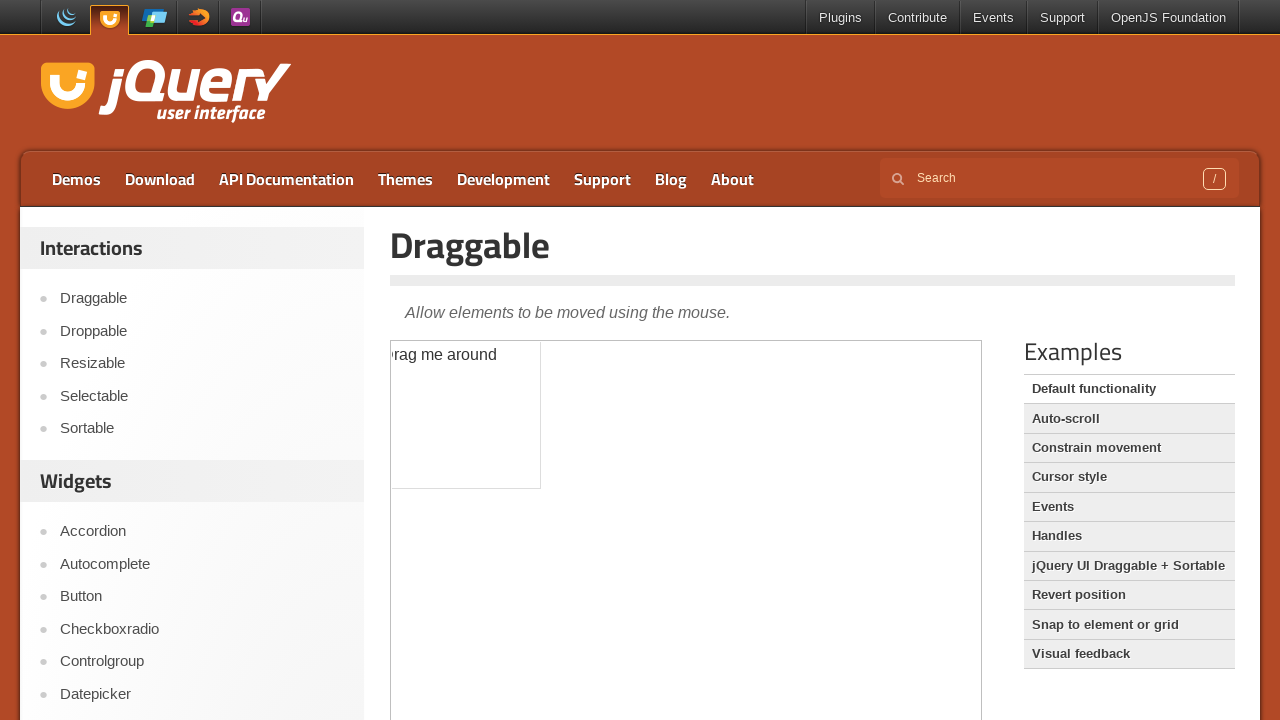

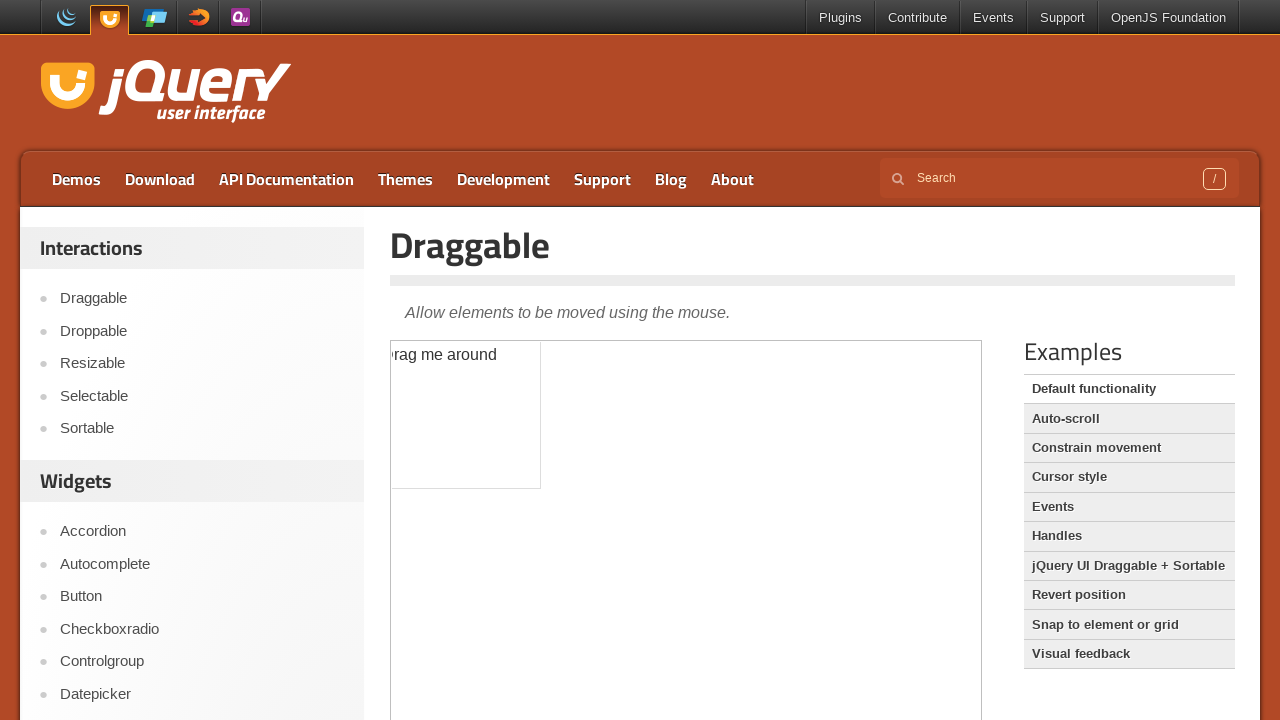